Tests flight booking form functionality by interacting with passenger count dropdowns, selecting origin and destination airports from dropdown menus, selecting a date, toggling round trip option, and clicking find flights button.

Starting URL: https://rahulshettyacademy.com/dropdownsPractise/

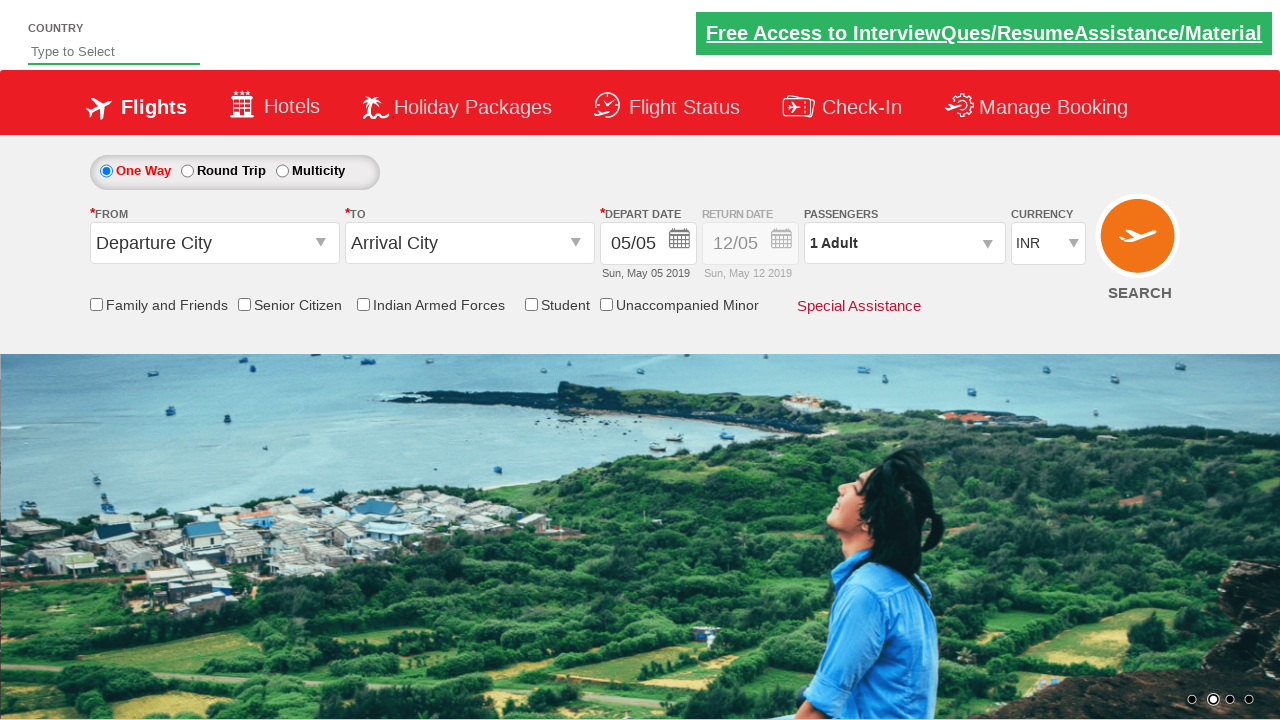

Clicked on passenger info dropdown at (904, 243) on #divpaxinfo
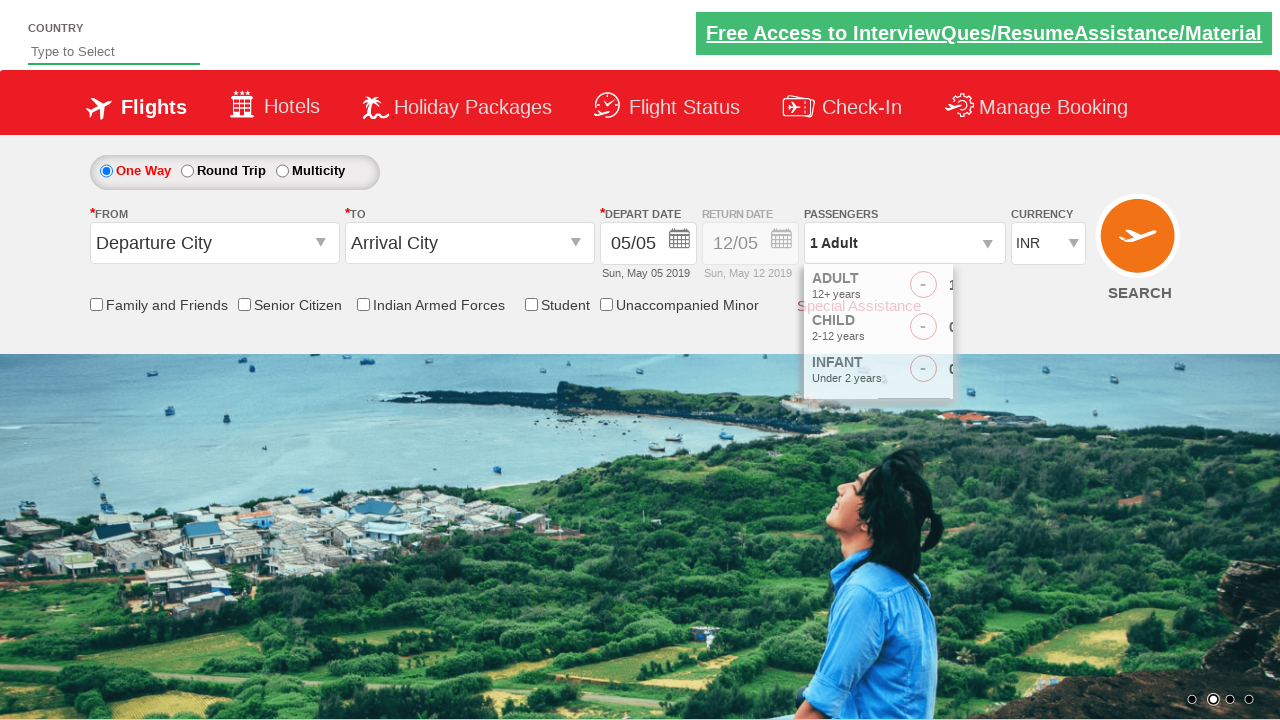

Waited for passenger dropdown to load
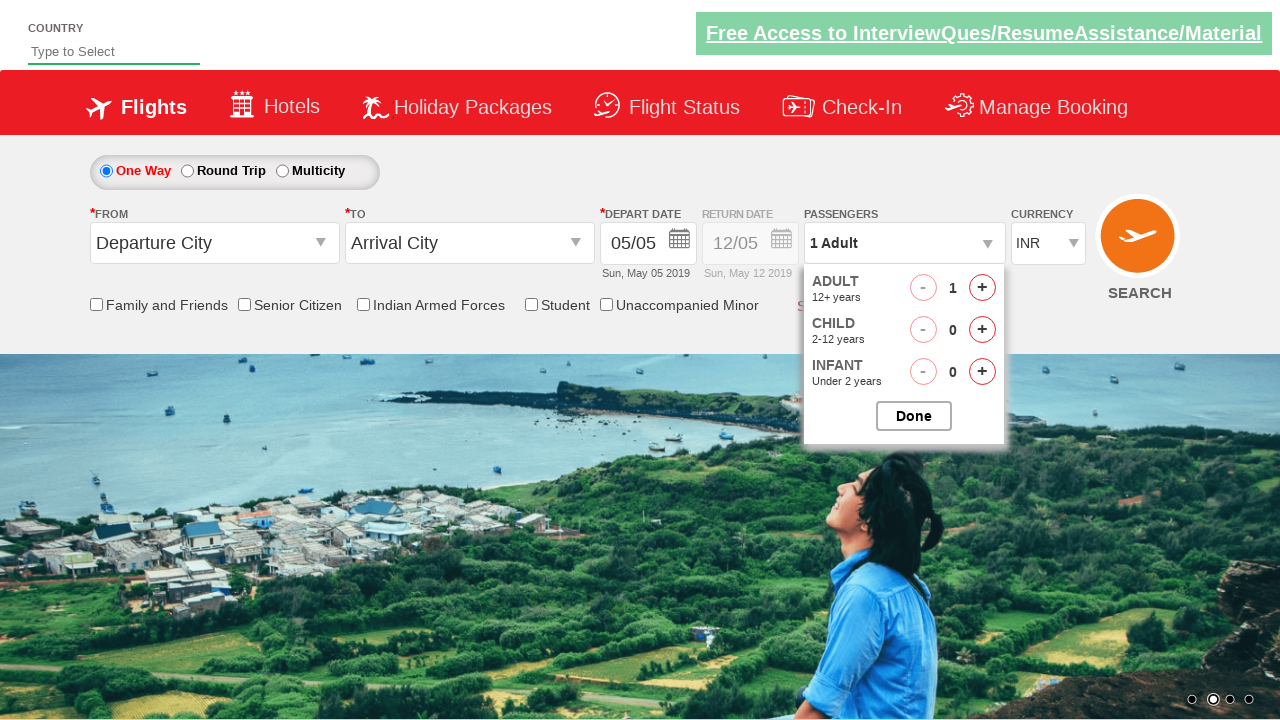

Incremented adult passenger count (first click) at (982, 288) on #hrefIncAdt
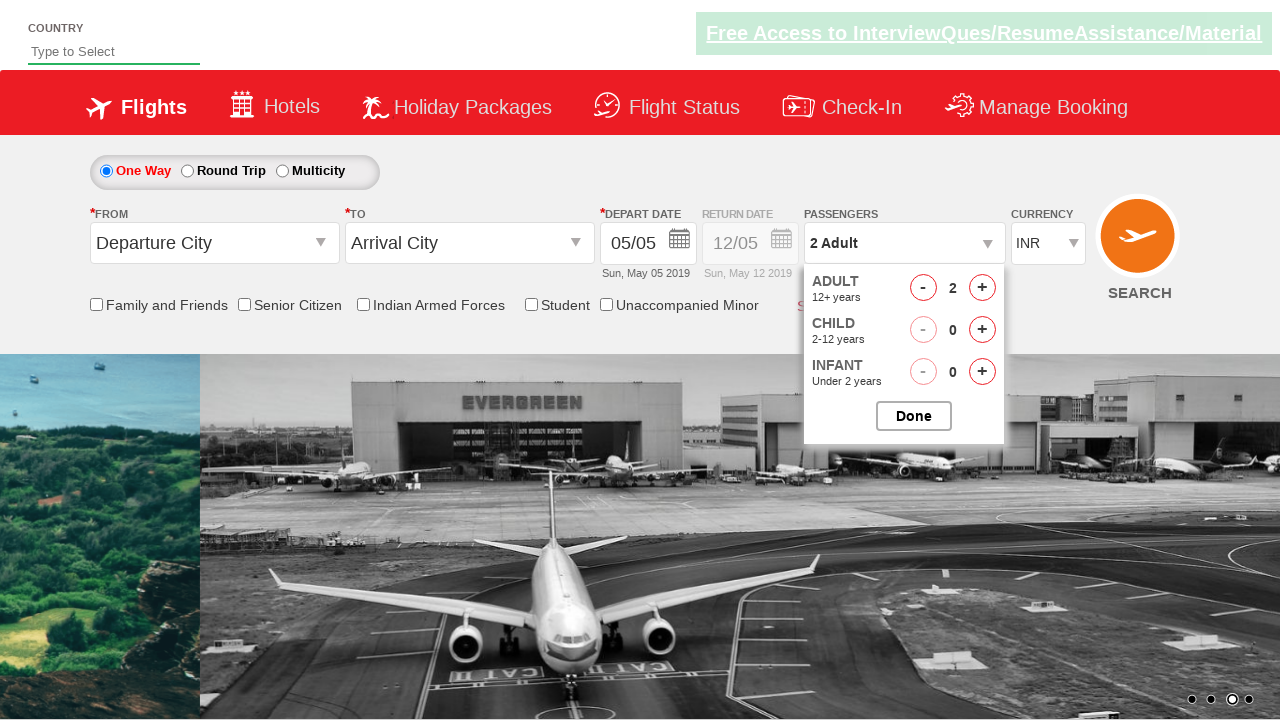

Incremented adult passenger count (second click) at (982, 288) on #hrefIncAdt
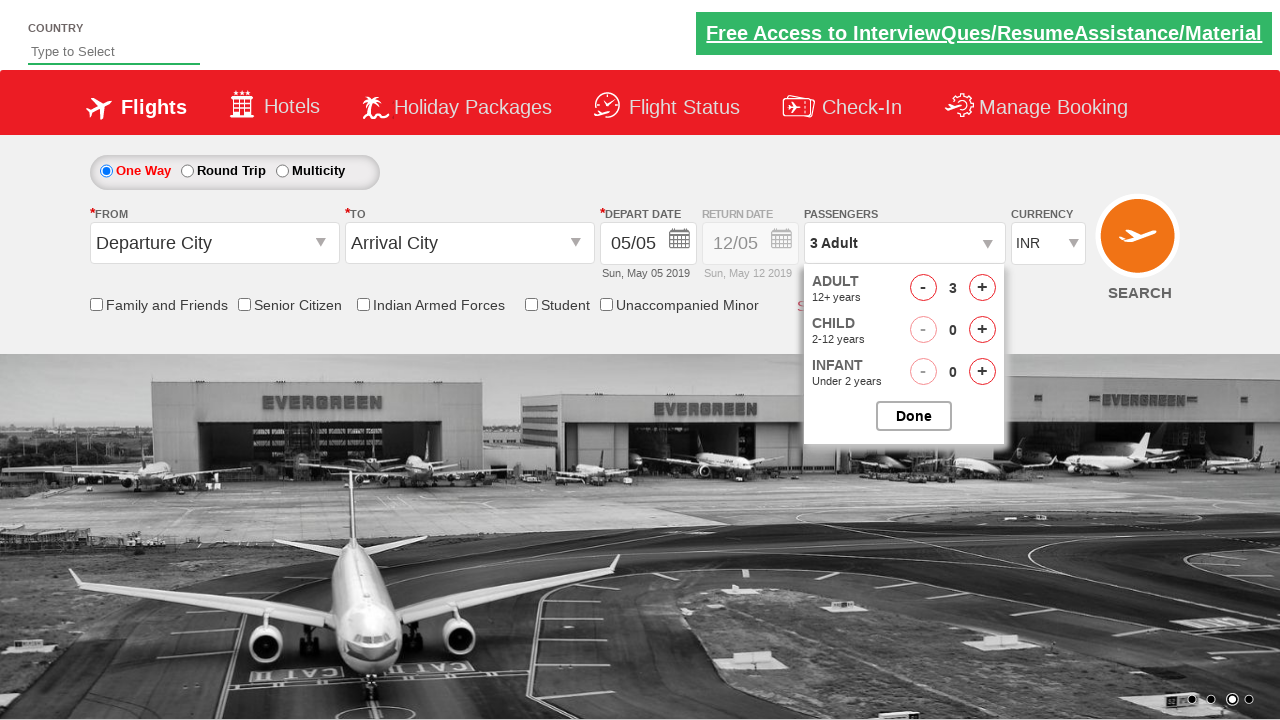

Closed passenger options popup at (914, 416) on #btnclosepaxoption
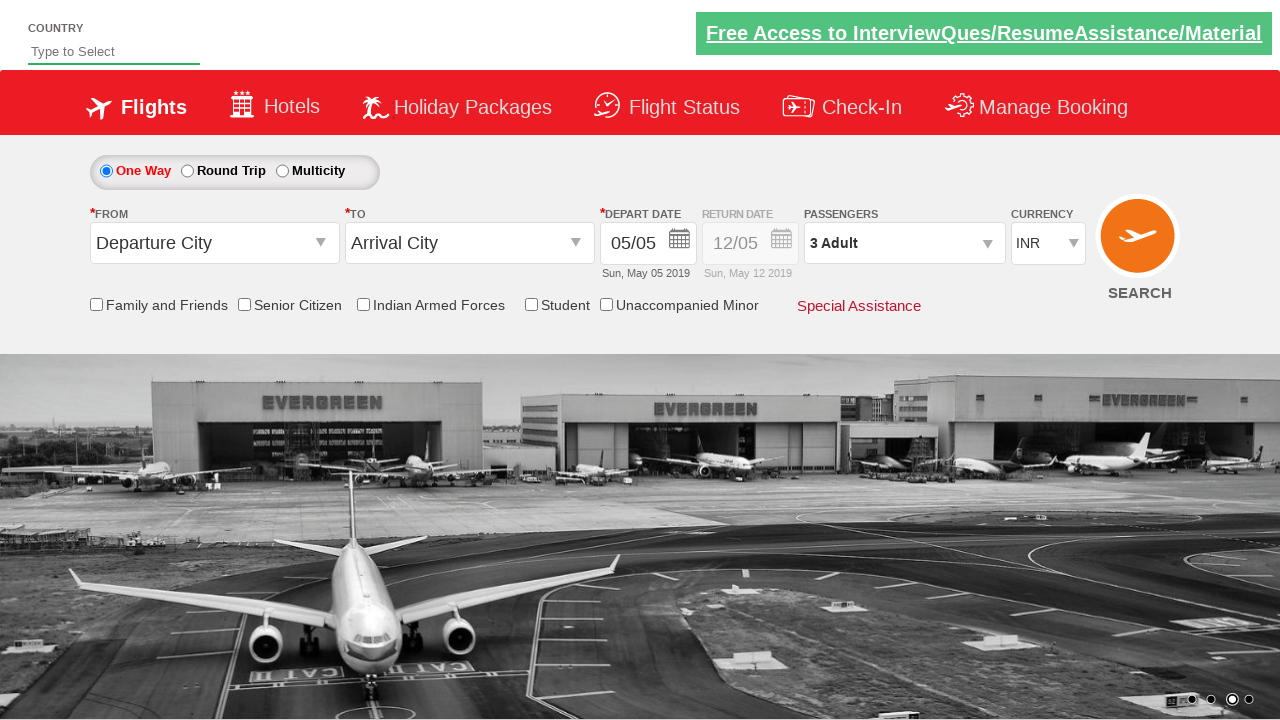

Clicked on origin station dropdown at (214, 243) on #ctl00_mainContent_ddl_originStation1_CTXT
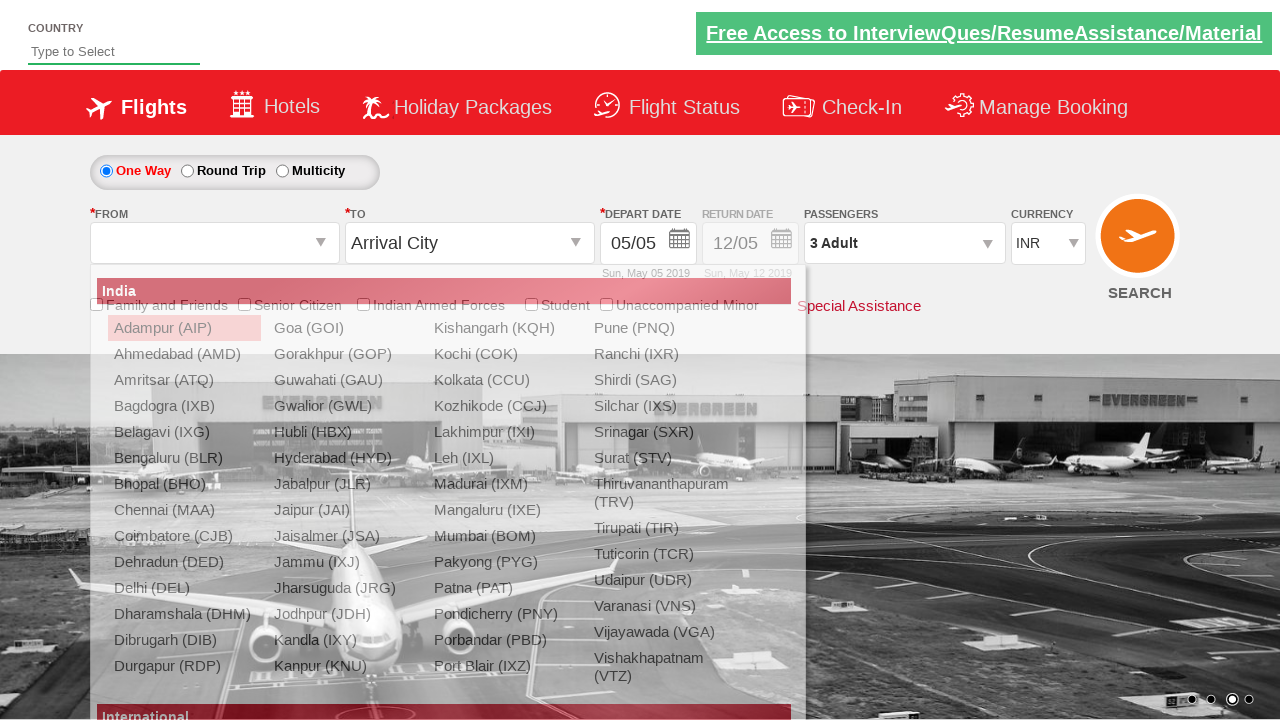

Waited for origin dropdown to load
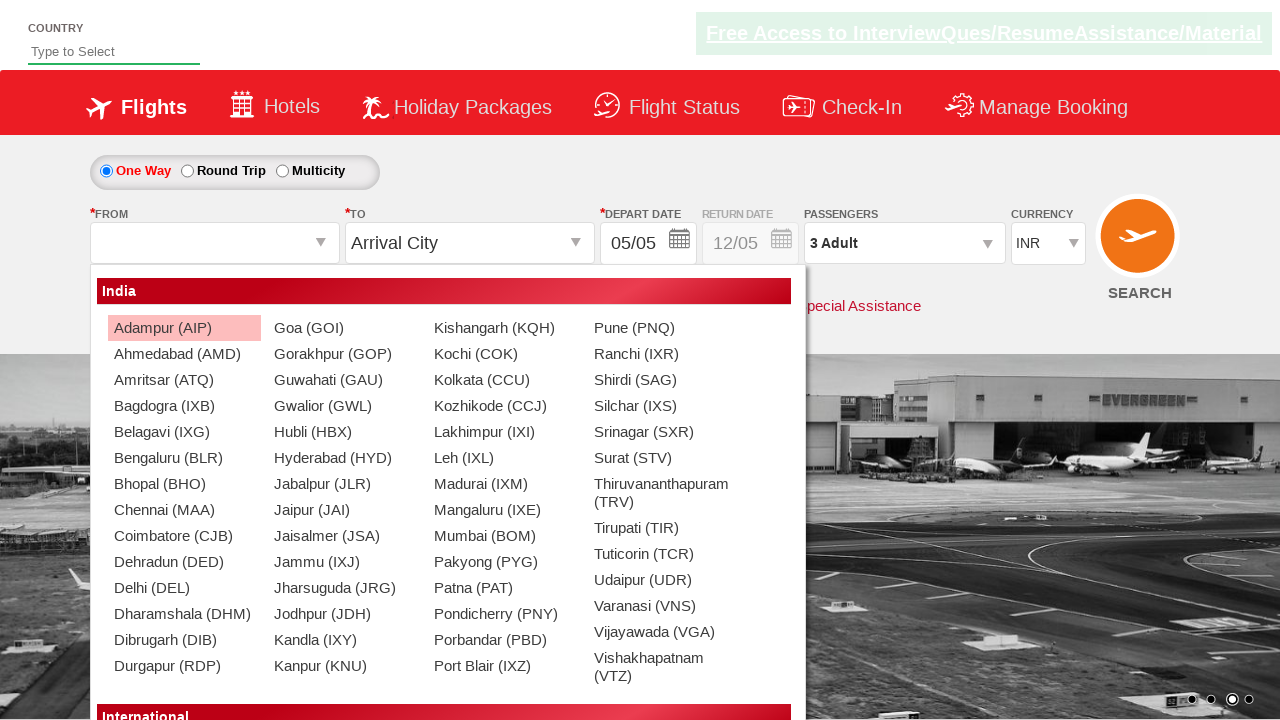

Selected Bangalore (BLR) as origin airport at (184, 458) on a[value='BLR']
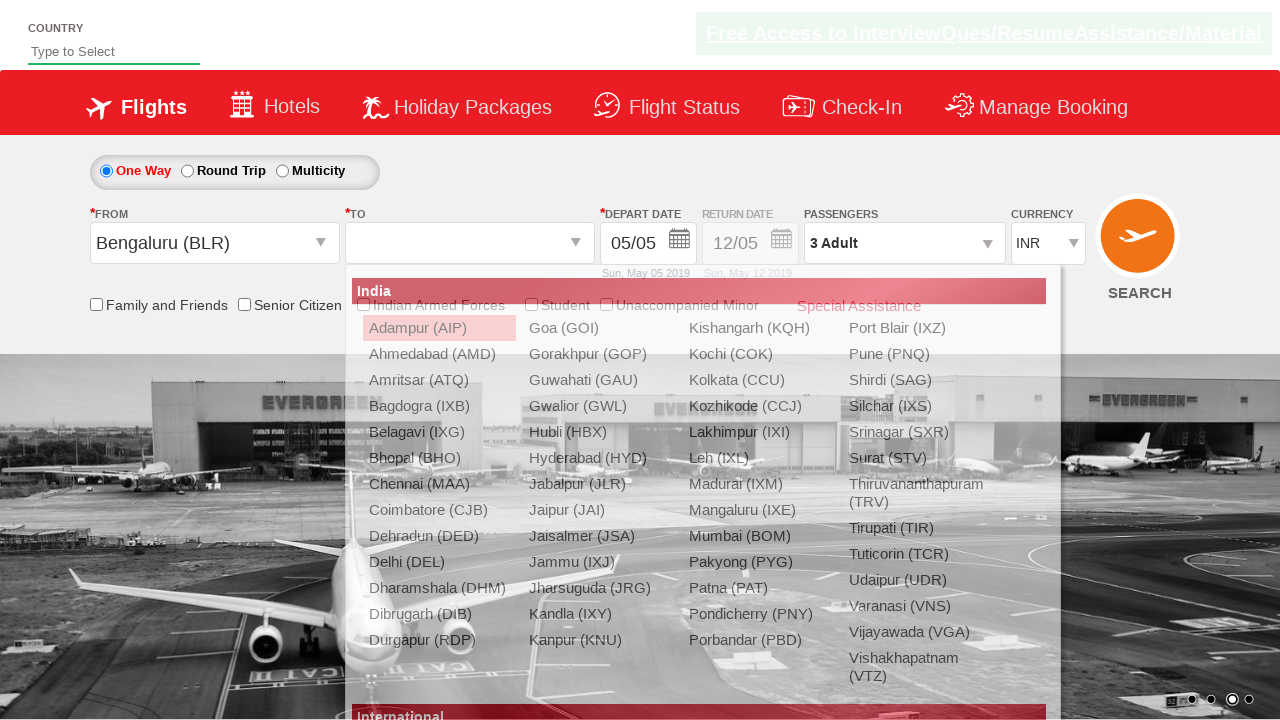

Clicked on destination station dropdown at (470, 243) on #ctl00_mainContent_ddl_destinationStation1_CTXT
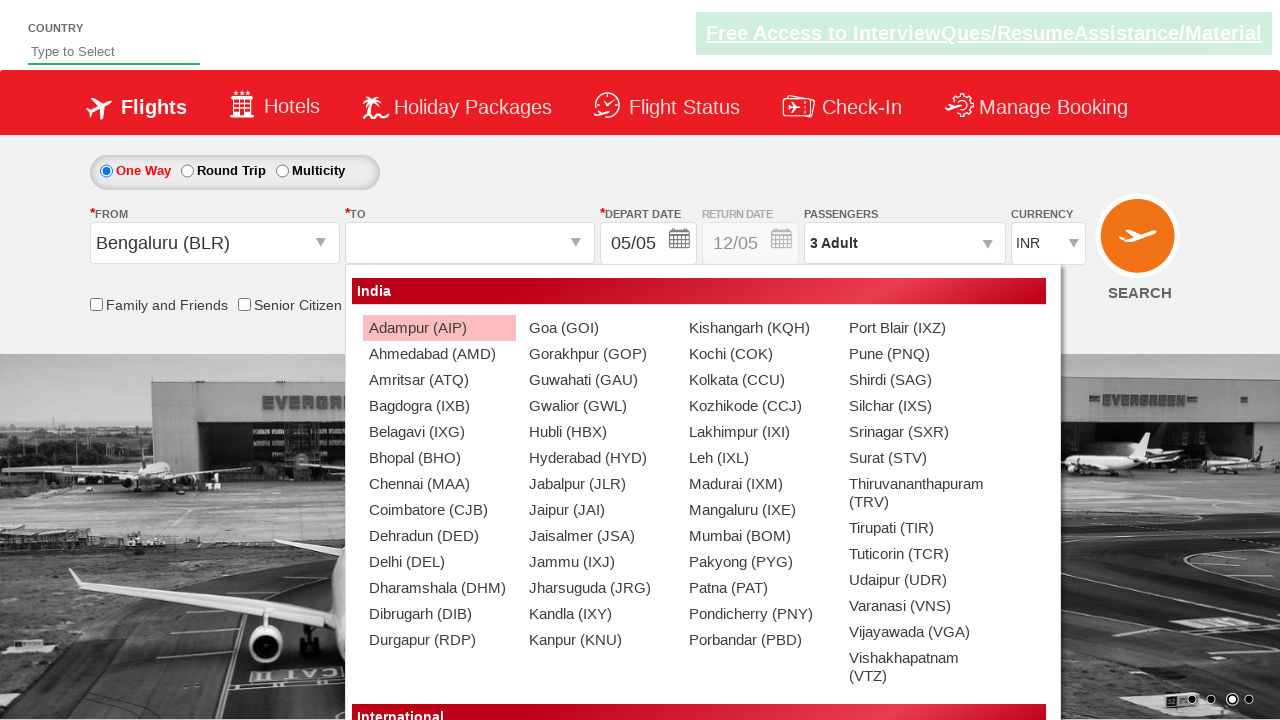

Waited for destination dropdown to load
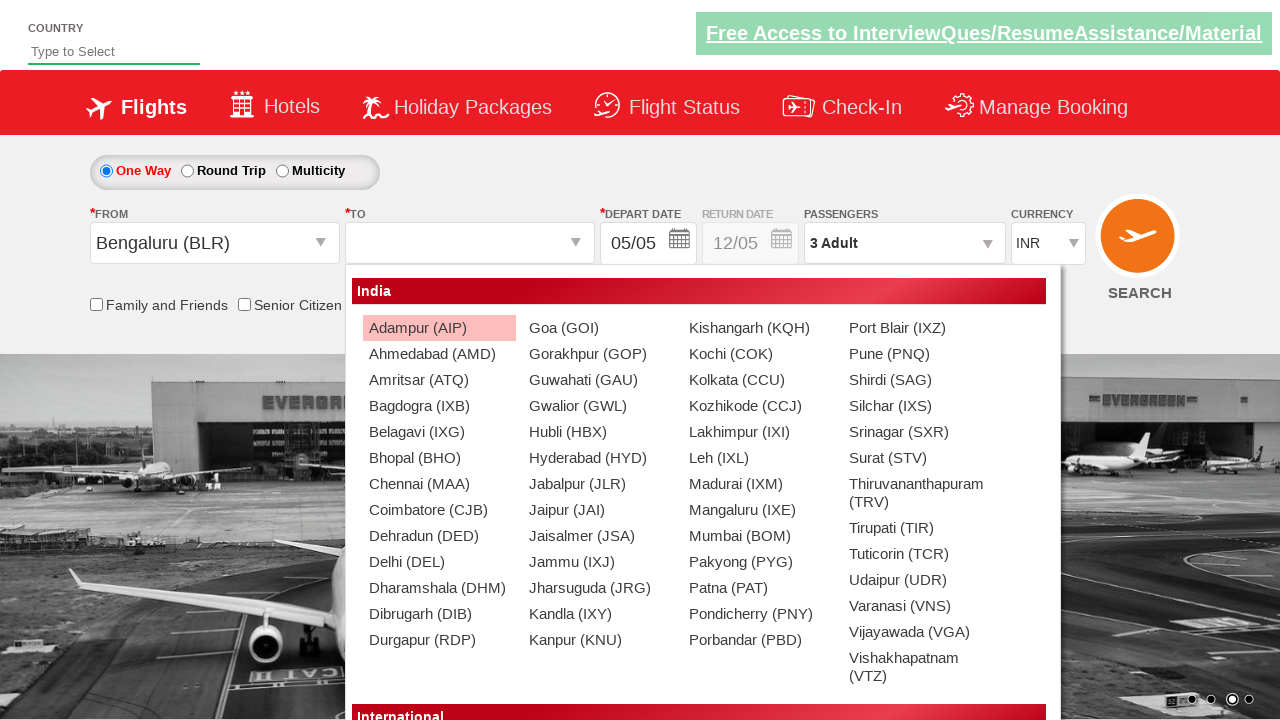

Selected Chennai (MAA) as destination airport at (439, 484) on #ctl00_mainContent_ddl_destinationStation1_CTNR a[value='MAA']
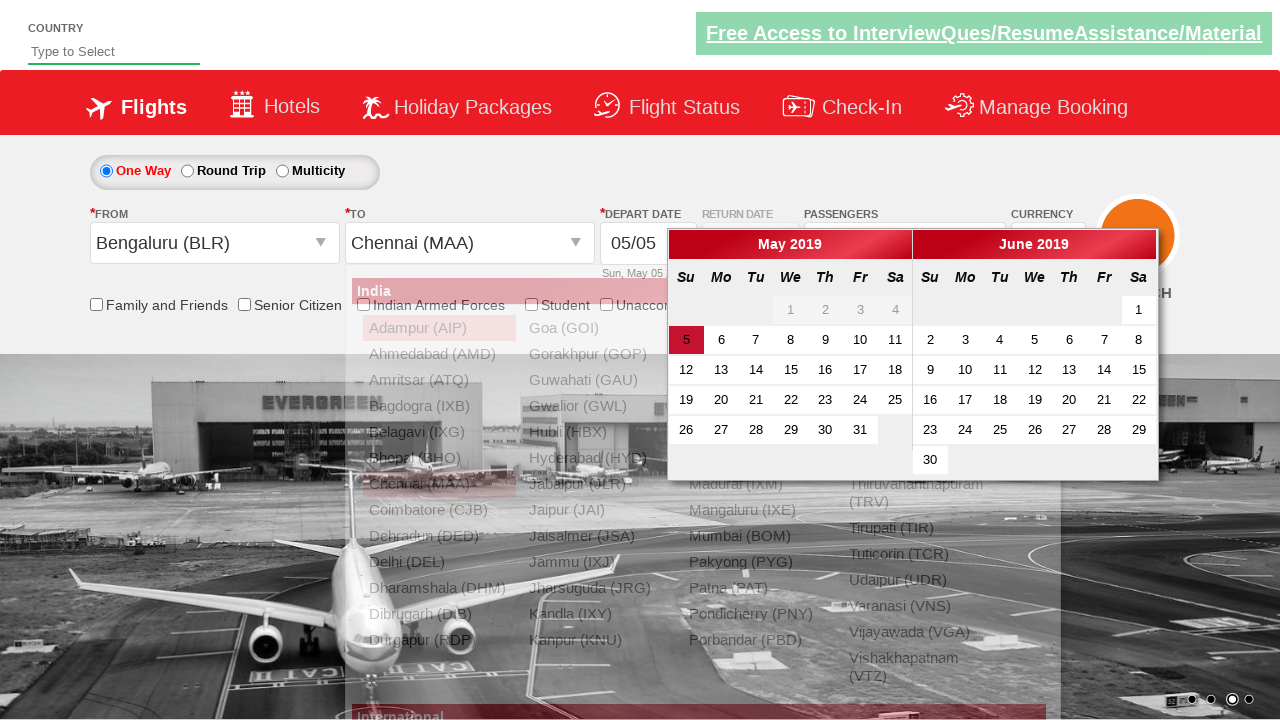

Selected date from calendar (active date) at (686, 340) on .ui-state-default.ui-state-active
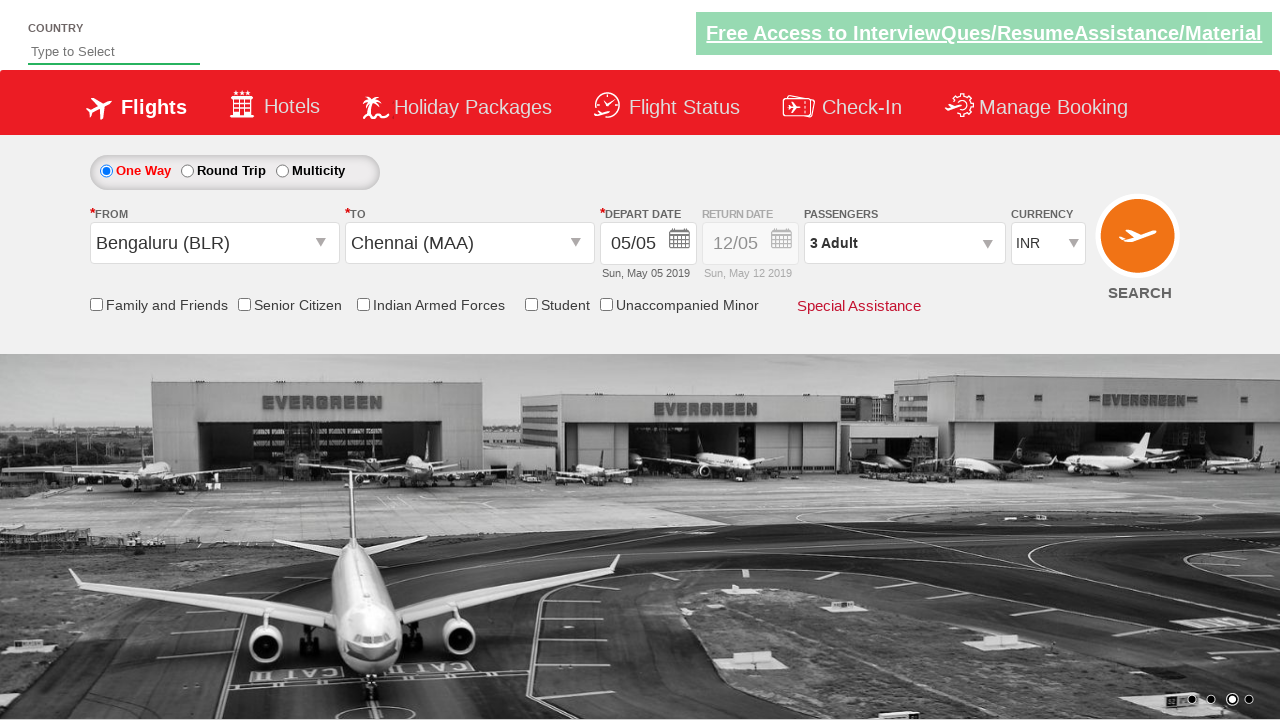

Toggled round trip option at (187, 171) on #ctl00_mainContent_rbtnl_Trip_1
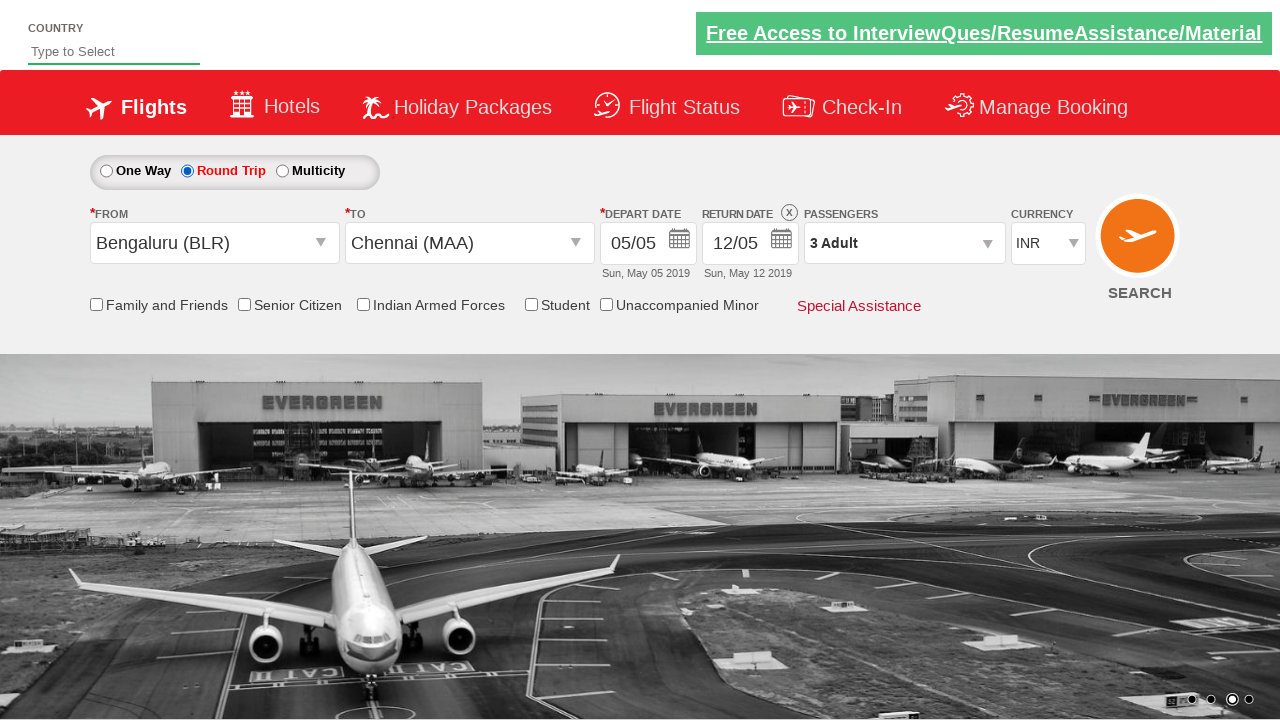

Clicked Find Flights button at (1140, 245) on #ctl00_mainContent_btn_FindFlights
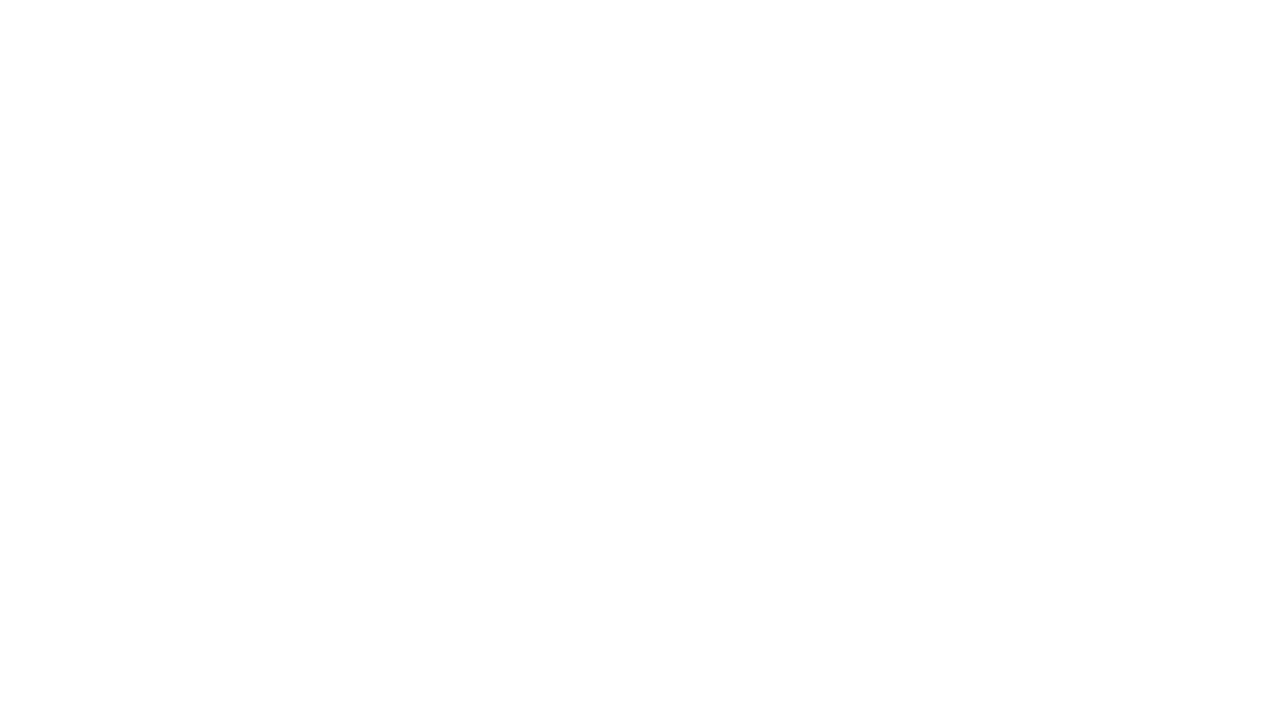

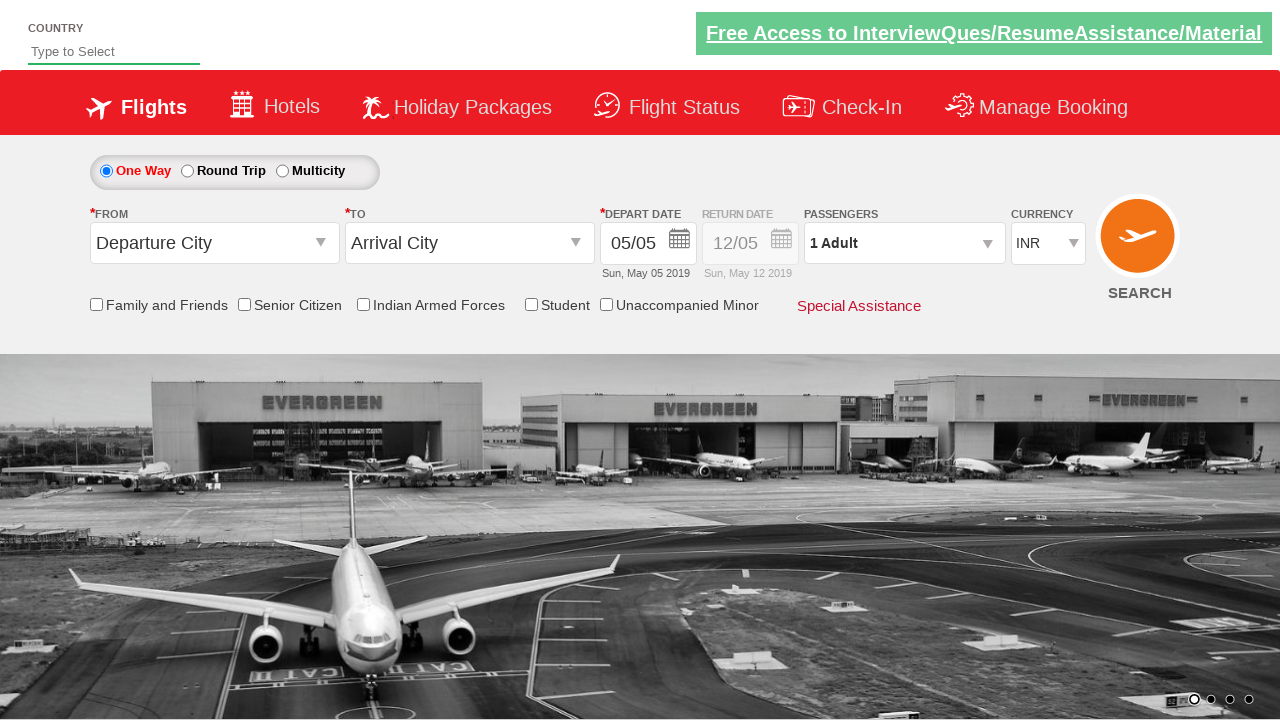